Tests dropdown select functionality on LeafGround practice site by selecting an option from a dropdown menu by index

Starting URL: https://www.leafground.com/select.xhtml

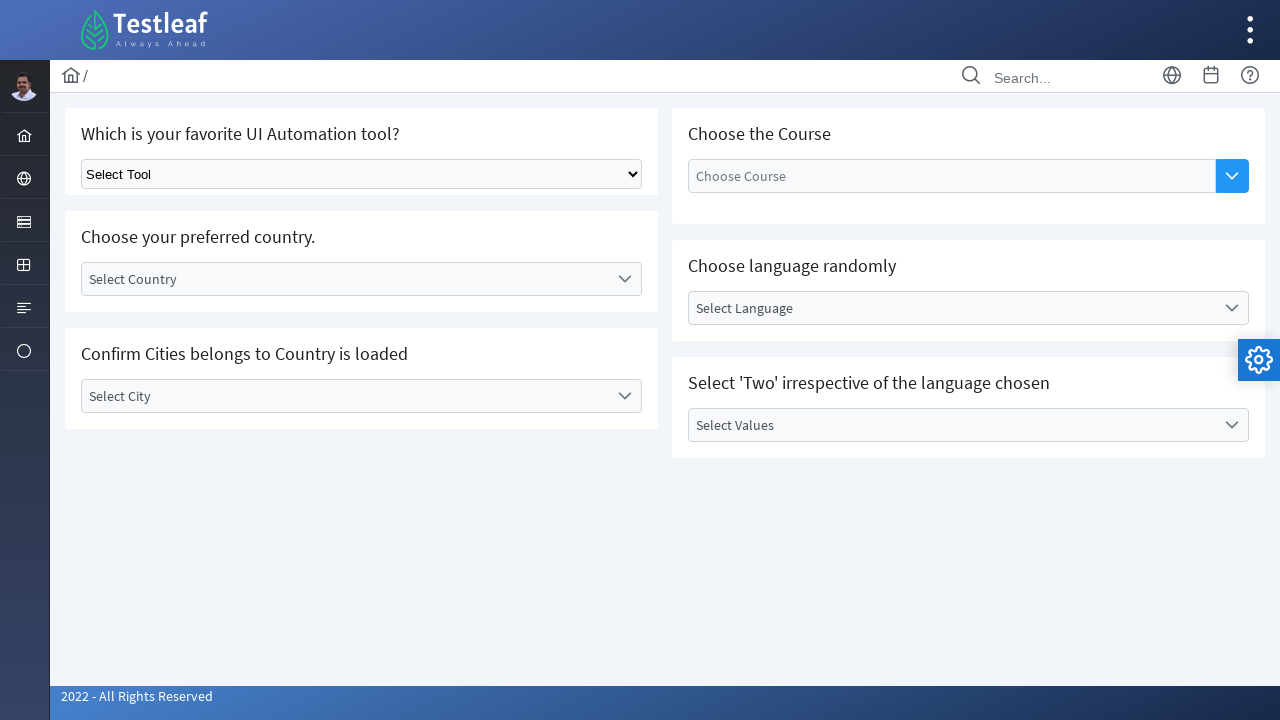

Select dropdown element is visible
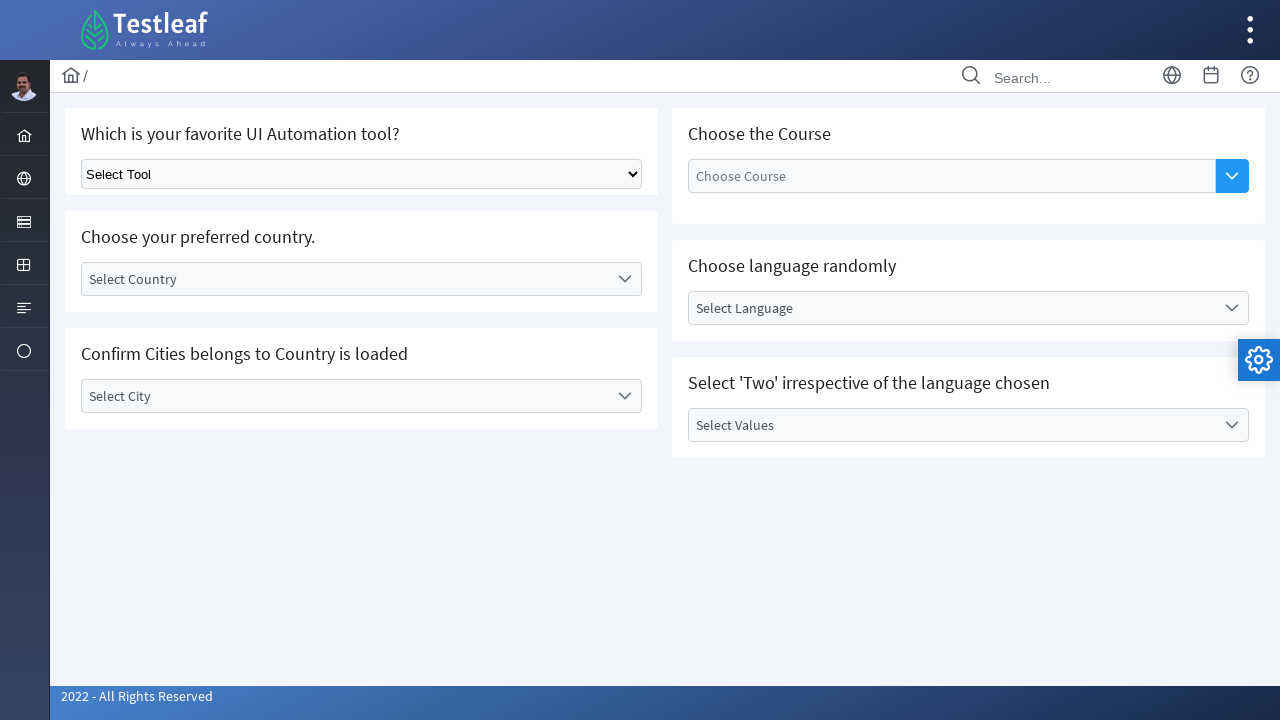

Selected option at index 1 from the dropdown menu on select.ui-selectonemenu
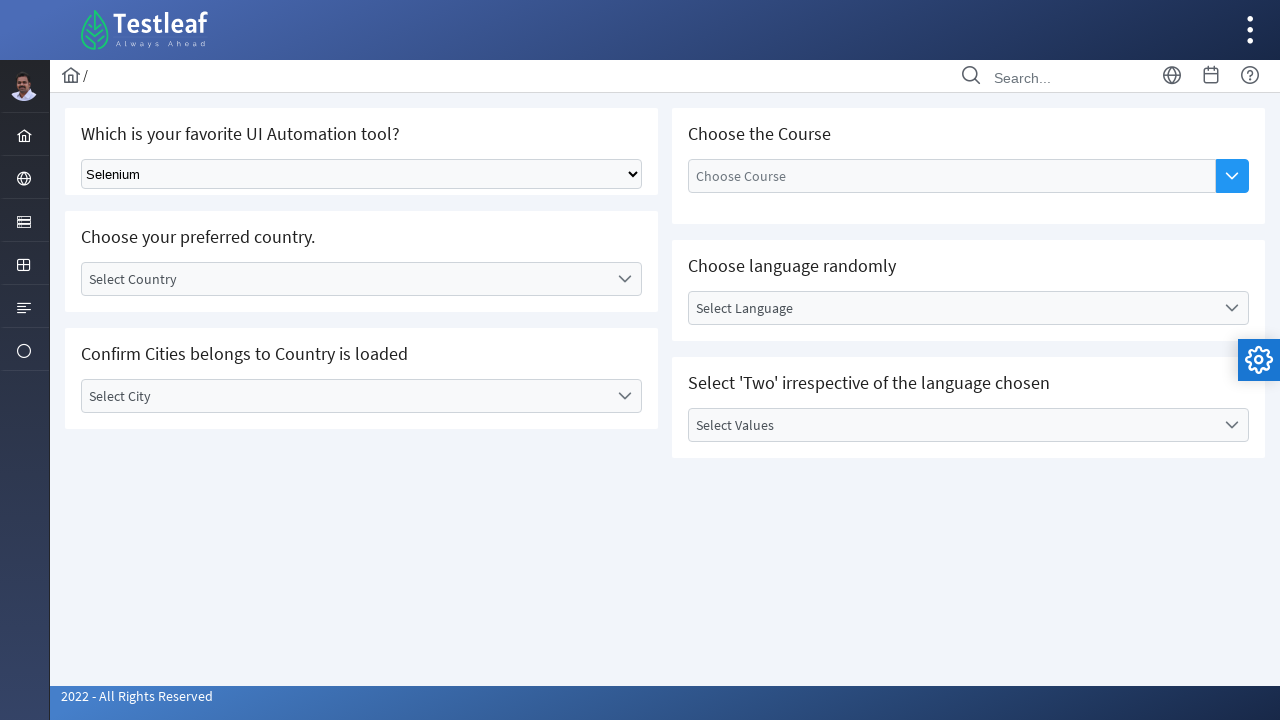

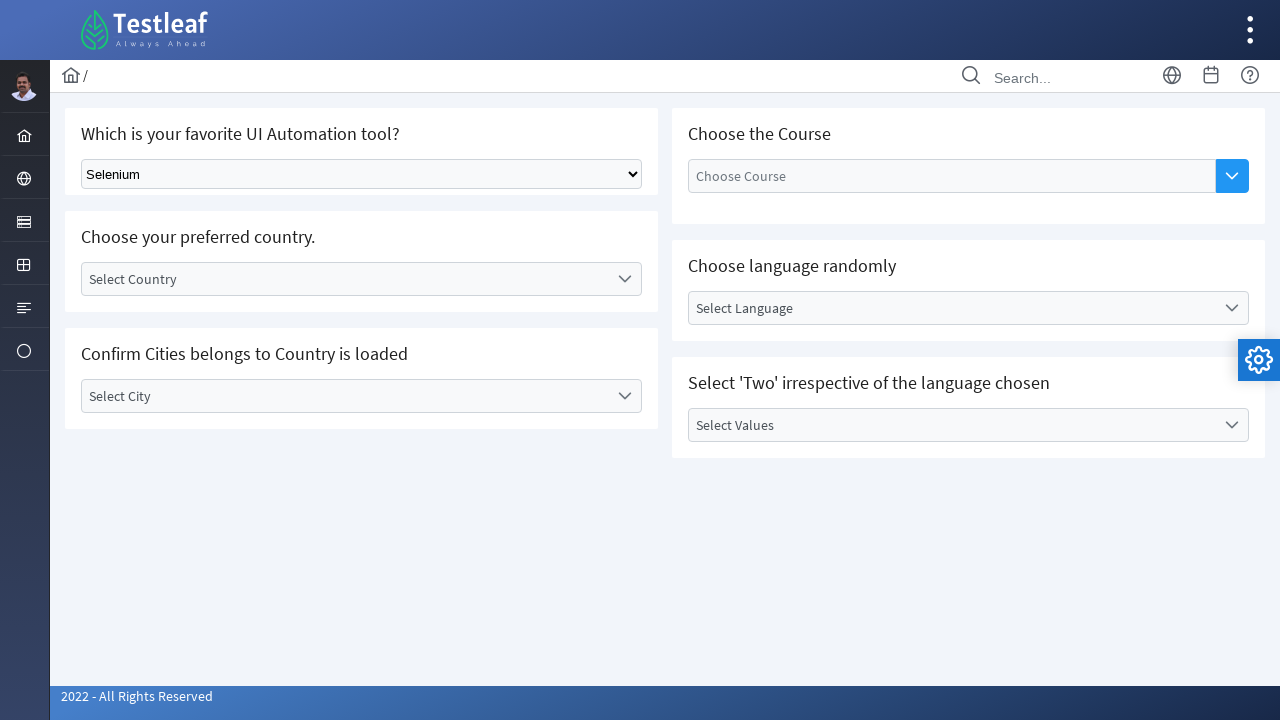